Tests a Selenium practice form by filling in personal details (first name, last name), selecting gender and experience radio buttons, entering a date, selecting profession and automation tool checkboxes, choosing a continent, and submitting the form.

Starting URL: https://www.techlistic.com/p/selenium-practice-form.html

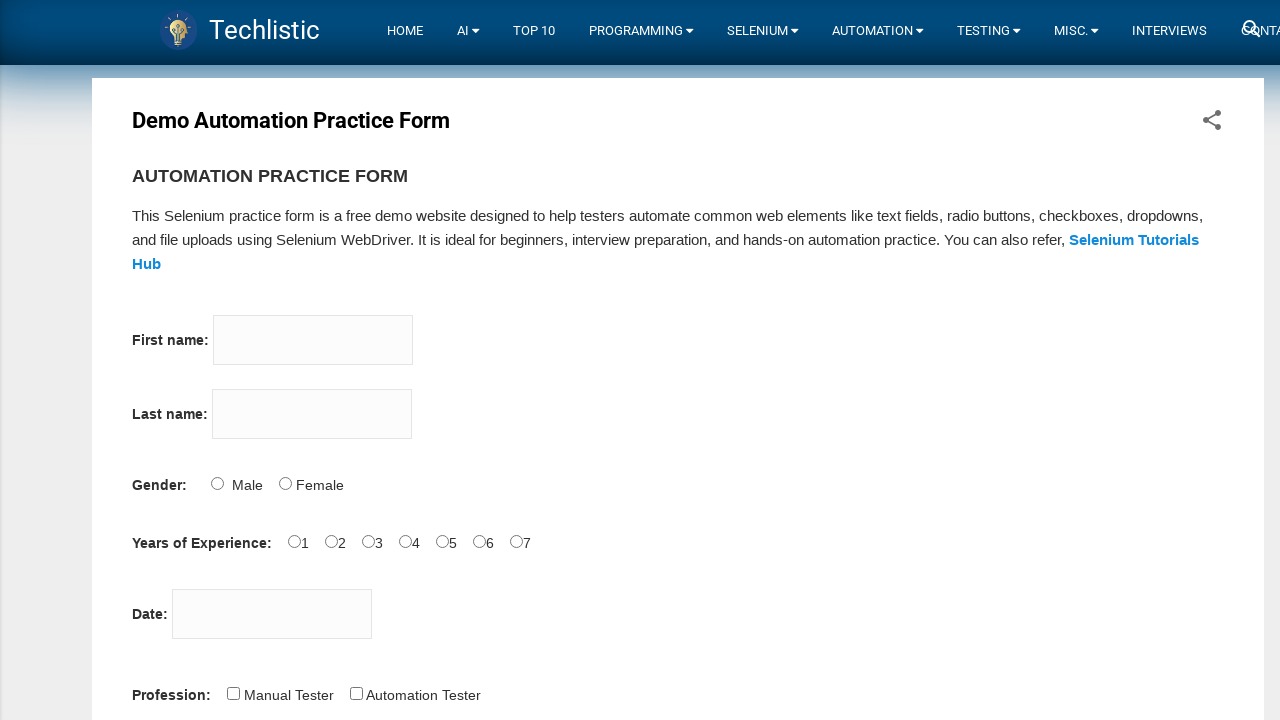

Navigated to Selenium practice form
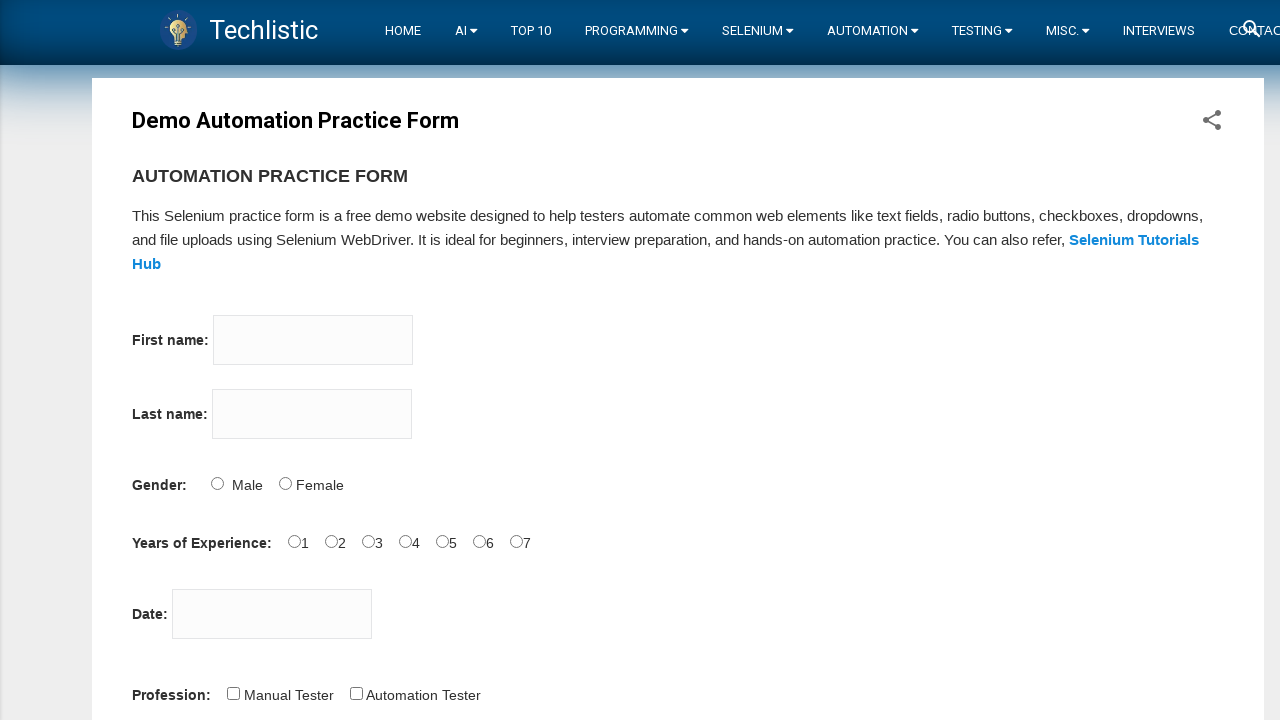

Filled first name field with 'Edward' on input[name='firstname']
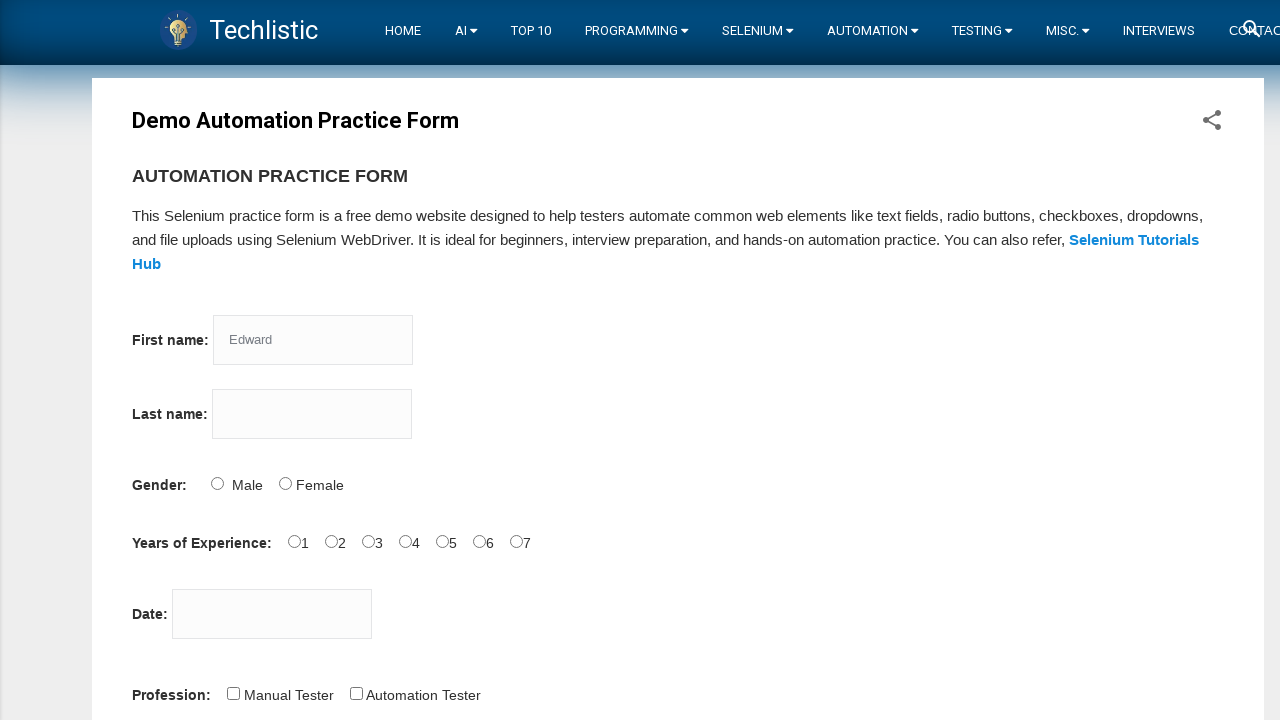

Filled last name field with 'Canga' on input[name='lastname']
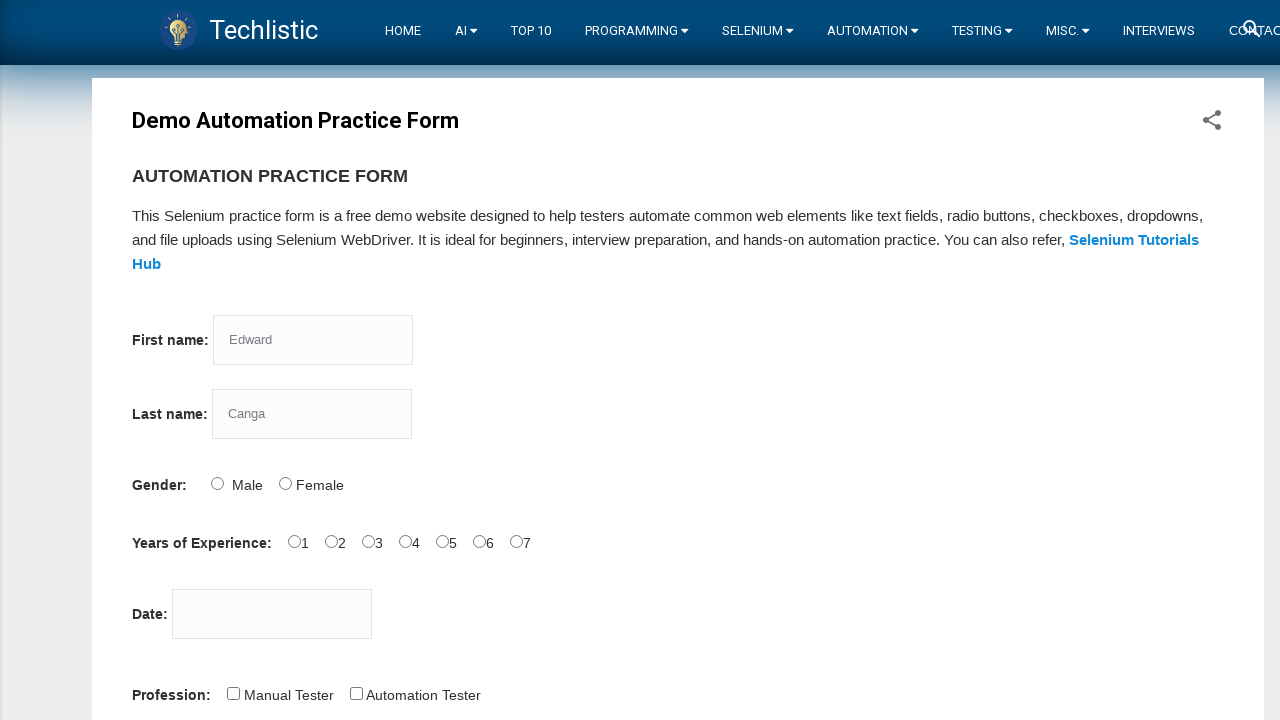

Selected Male gender radio button at (217, 483) on #sex-0
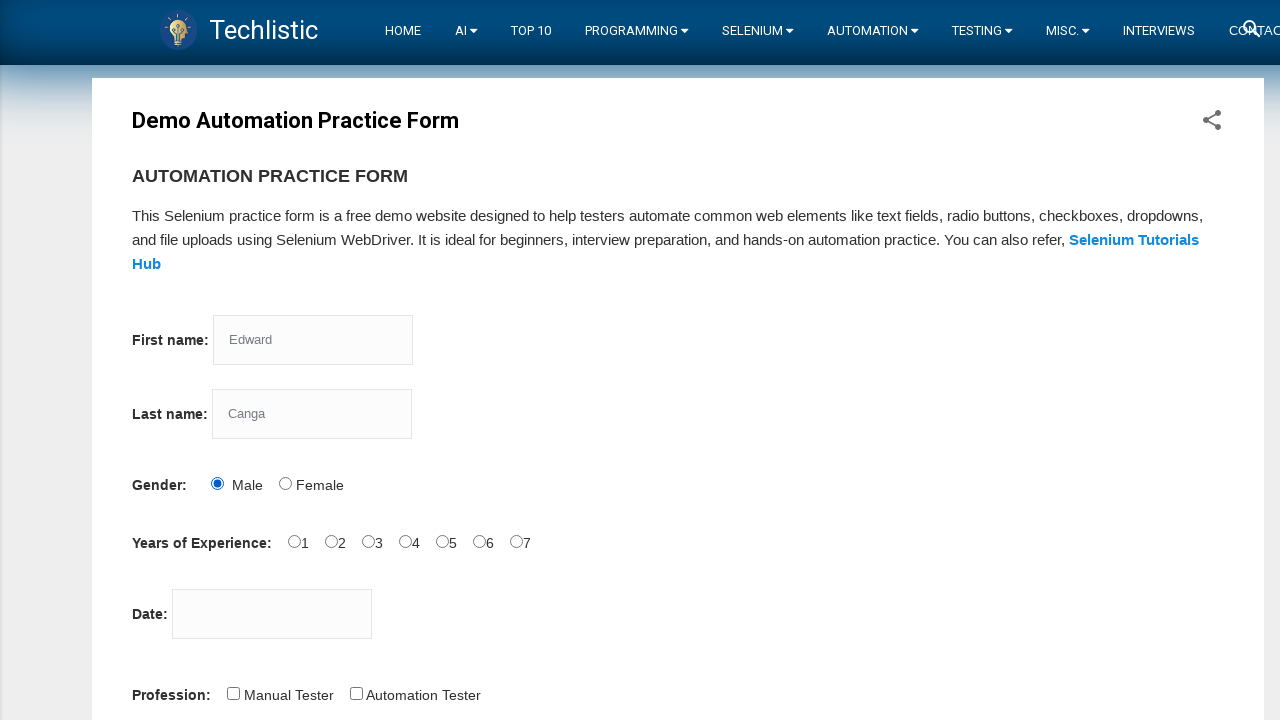

Selected 5 years of experience radio button at (442, 541) on #exp-4
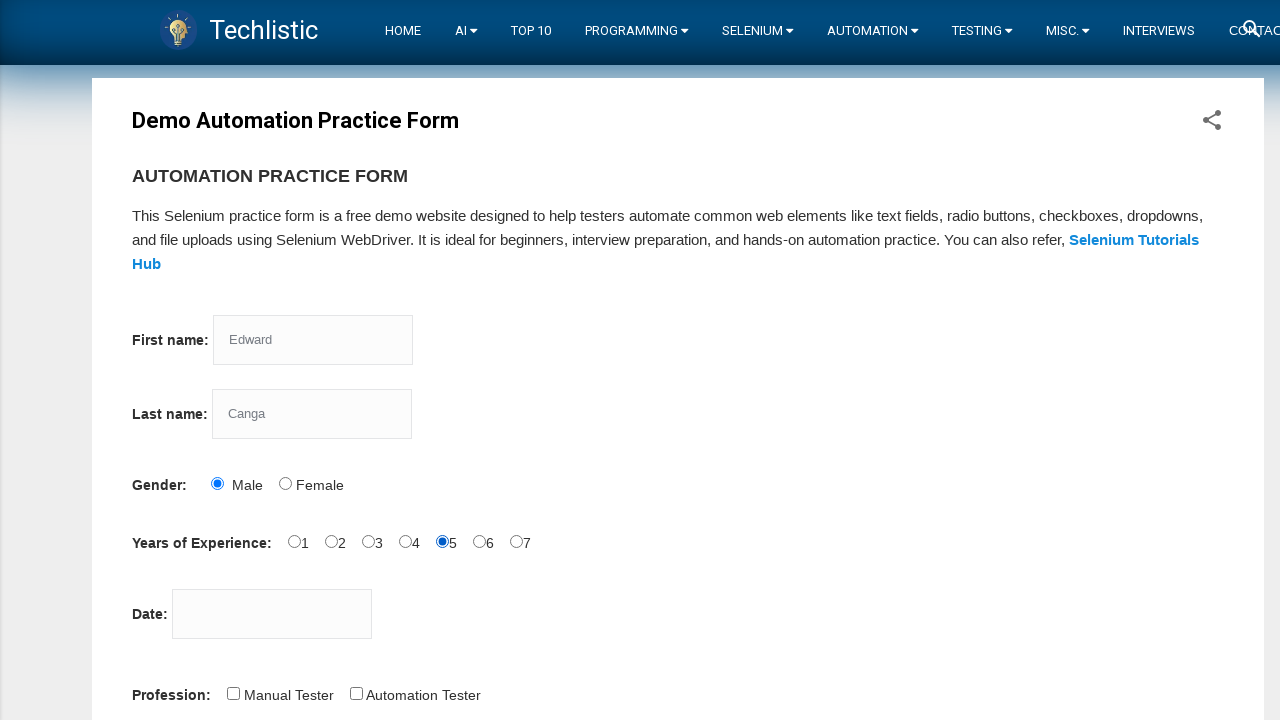

Filled date field with '5/16/23' on #datepicker
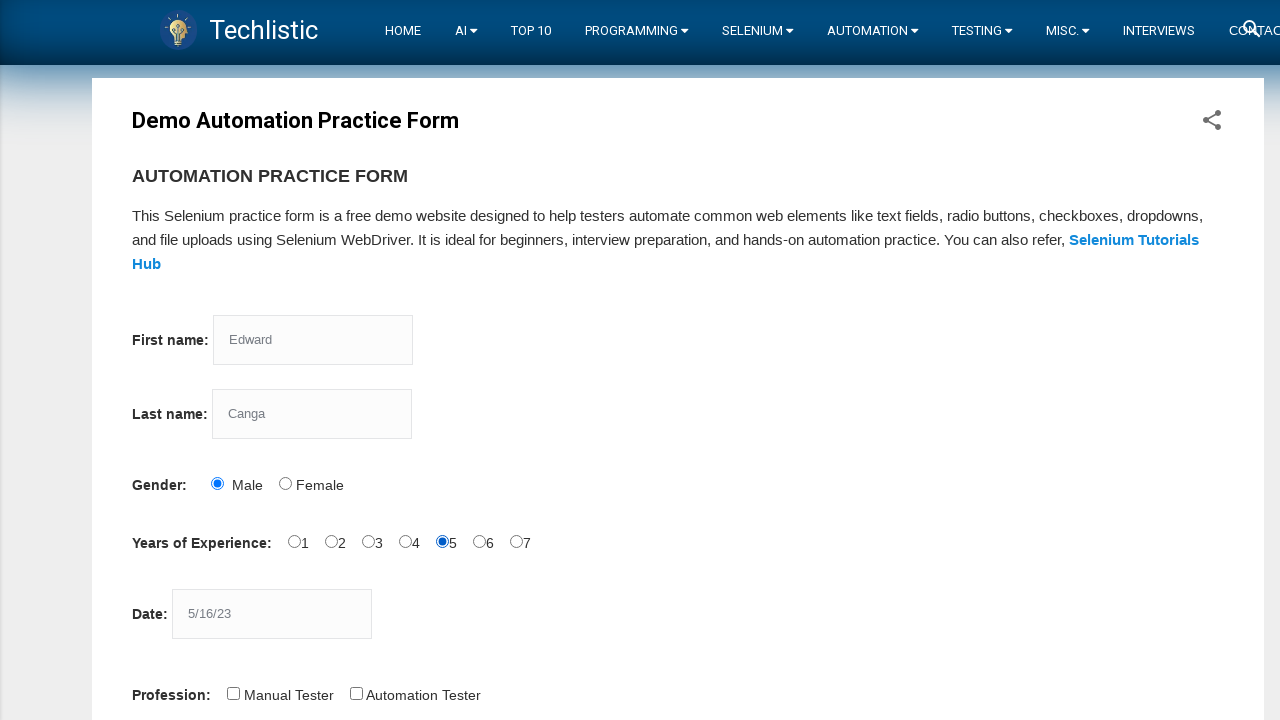

Selected Automation Tester profession checkbox at (356, 693) on #profession-1
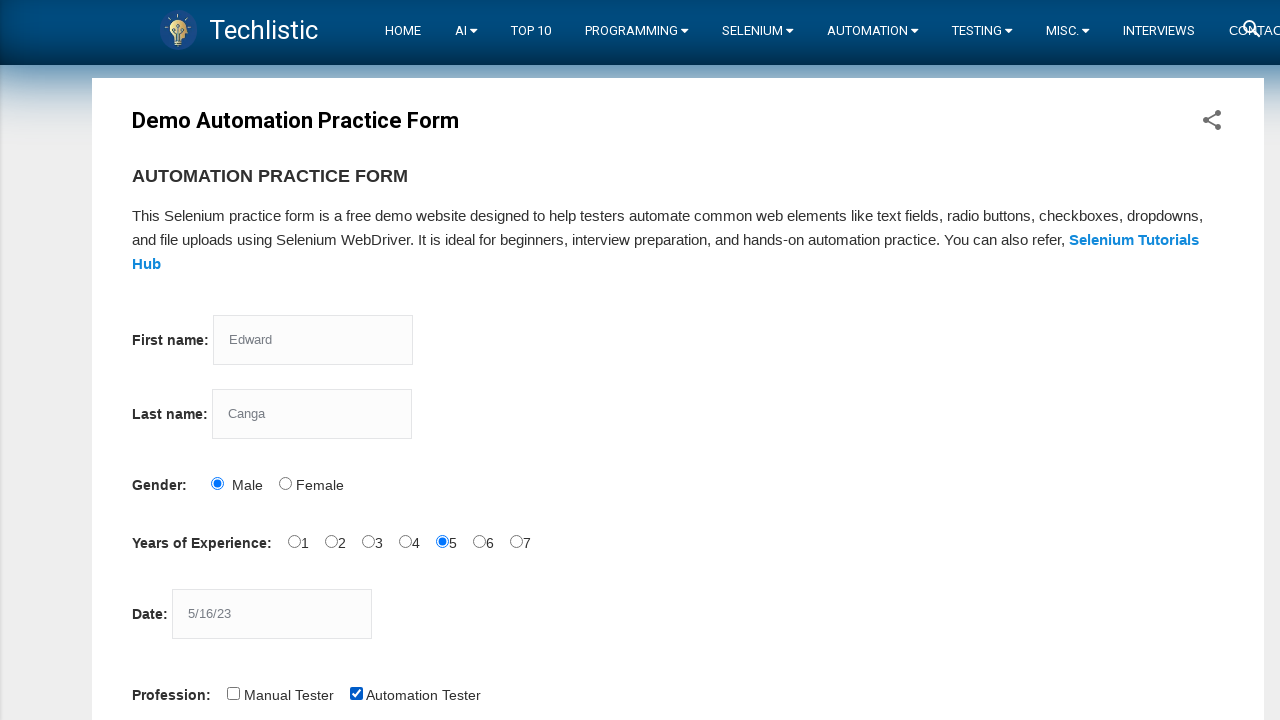

Selected Selenium Webdriver automation tool checkbox at (446, 360) on #tool-2
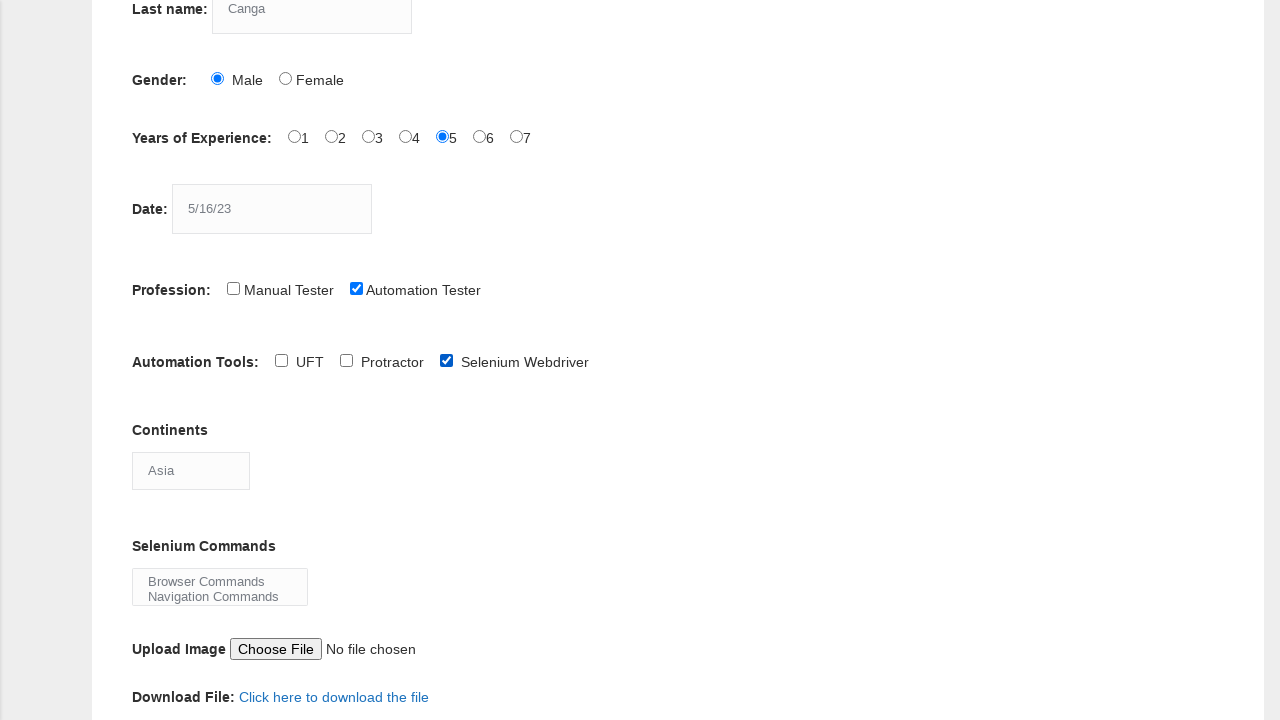

Selected North America from continents dropdown on #continents
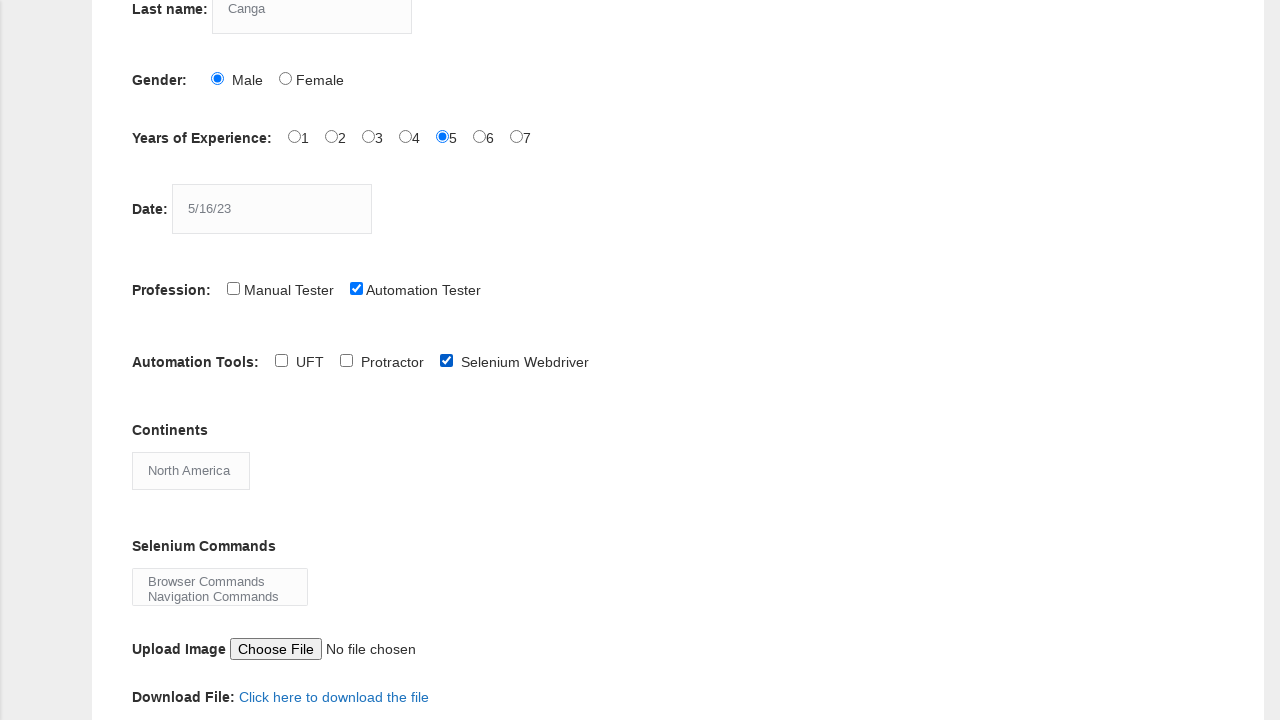

Clicked submit button to submit the form at (157, 360) on #submit
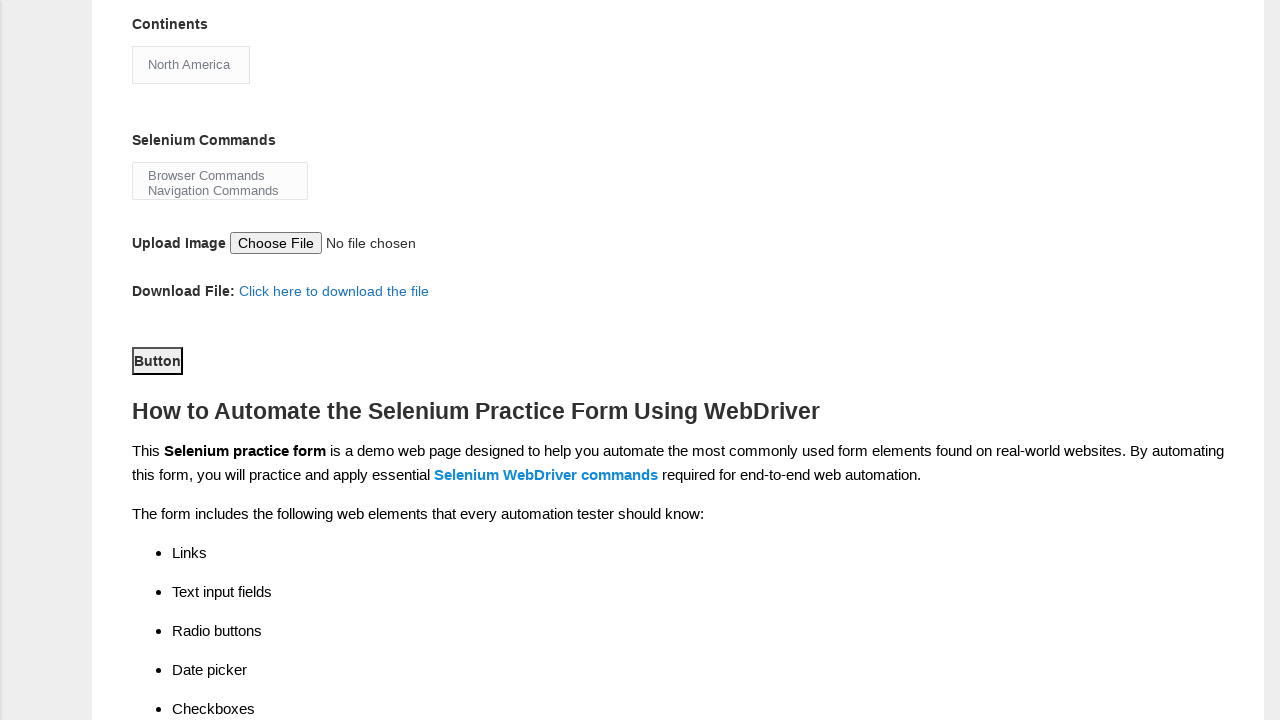

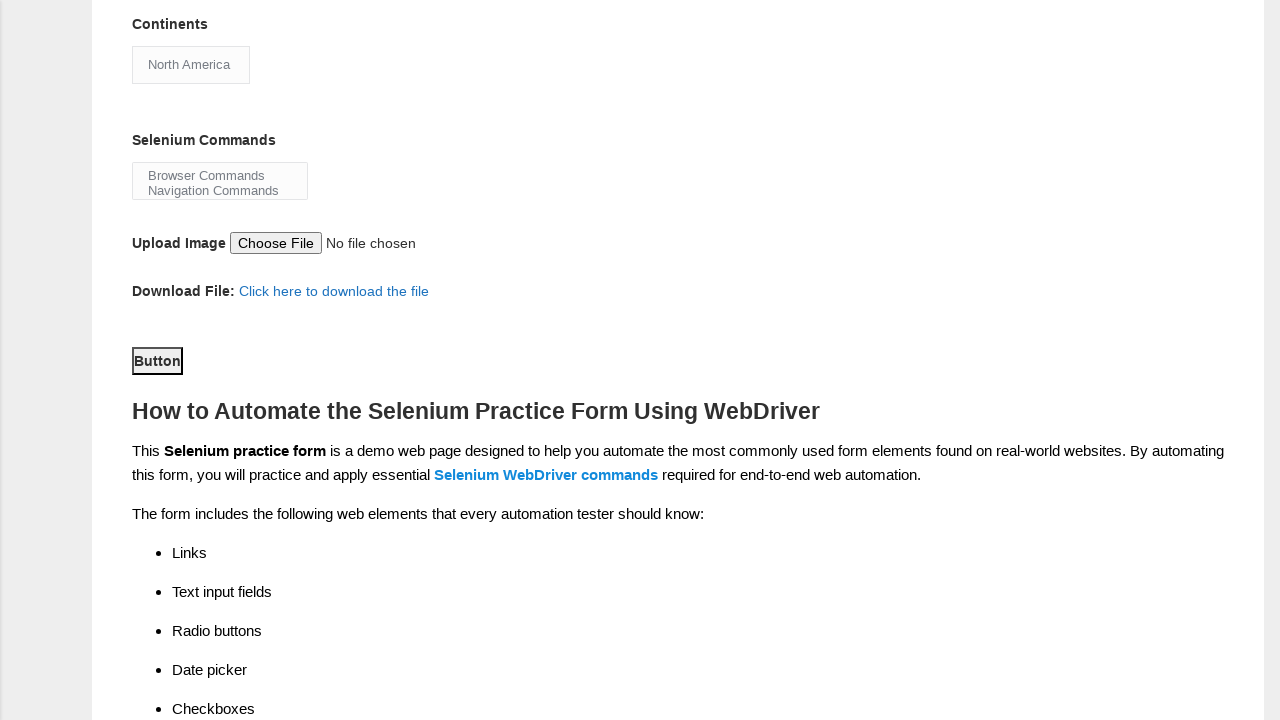